Tests Walla search by entering a query and submitting the search form

Starting URL: http://www.walla.co.il

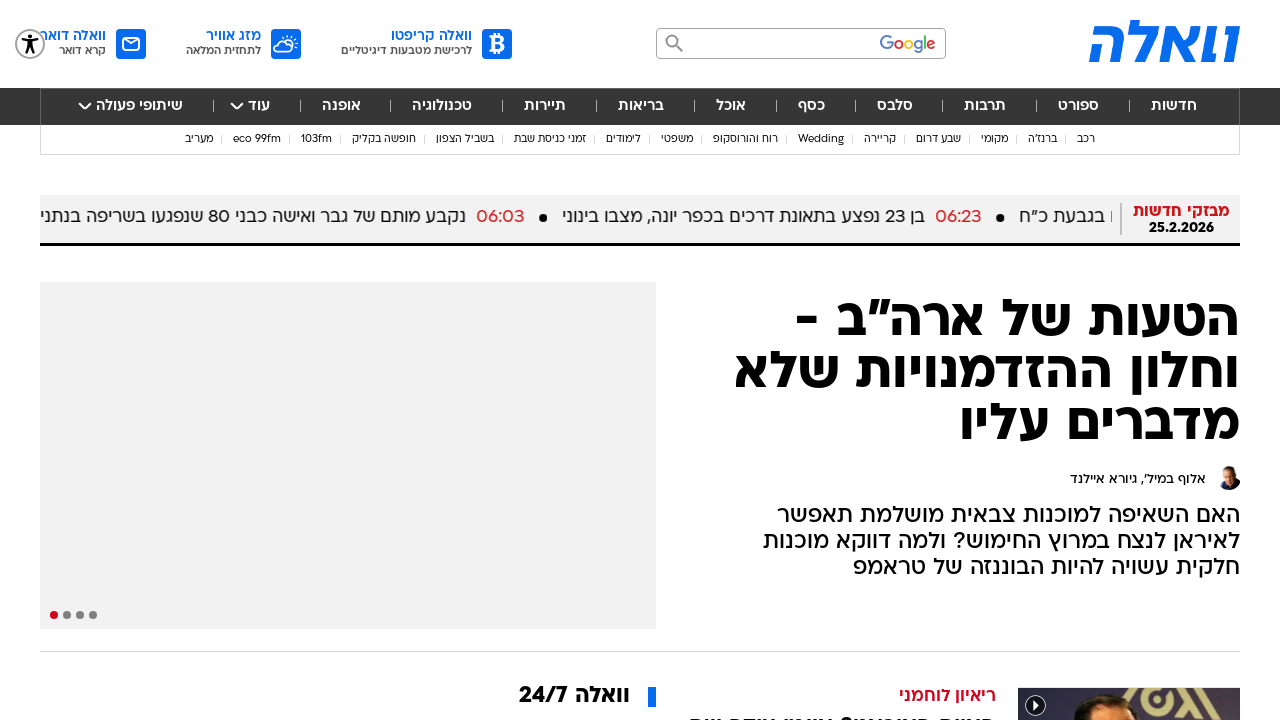

Filled search field with 'hi' on input[name='q']
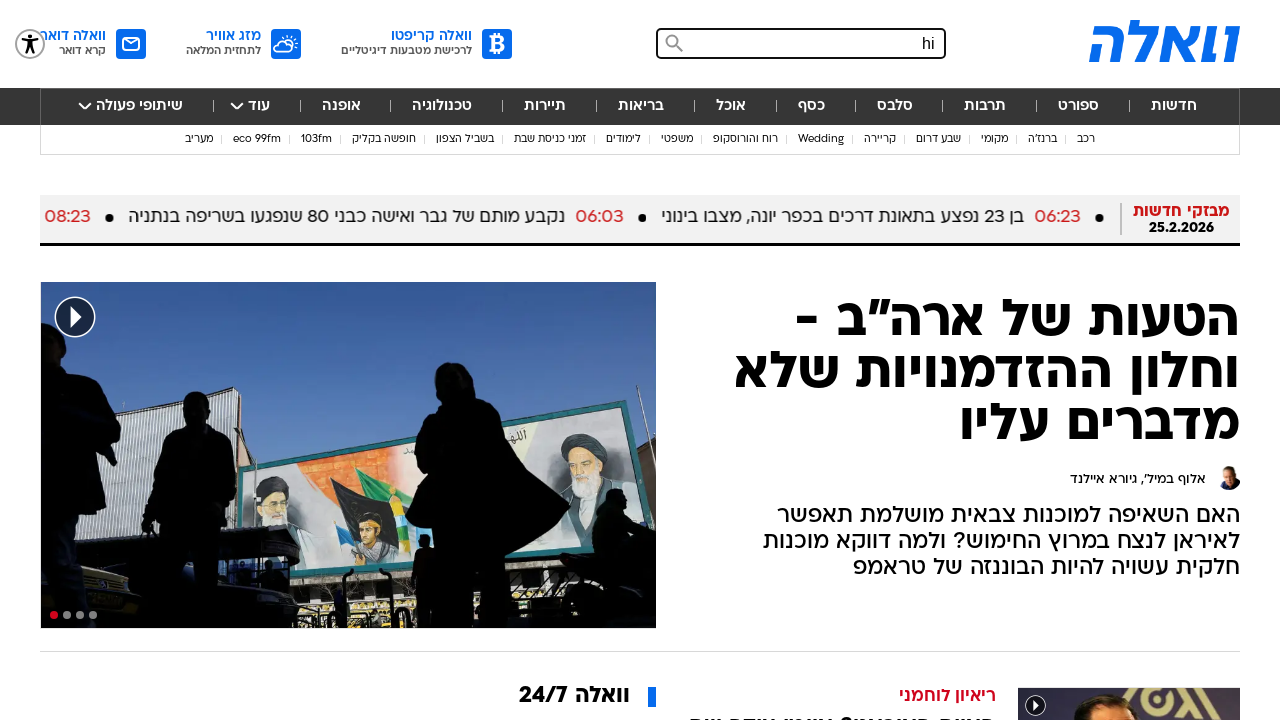

Pressed Enter to submit search form on input[name='q']
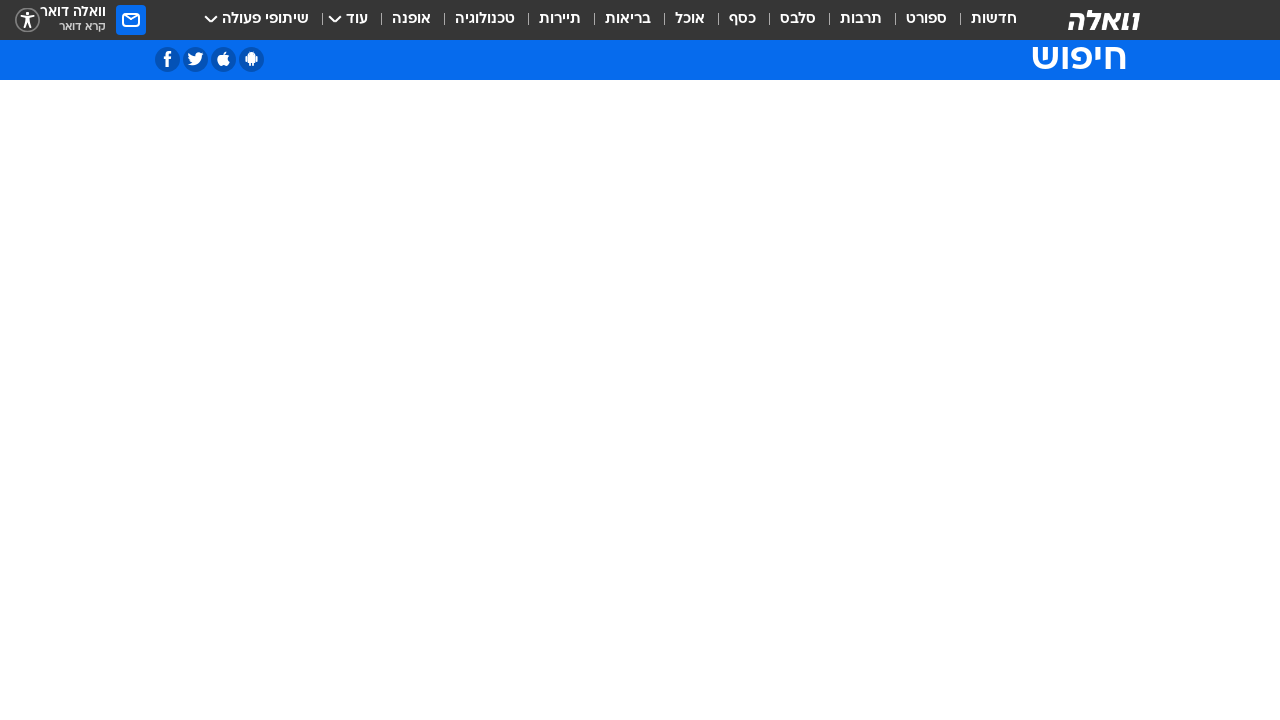

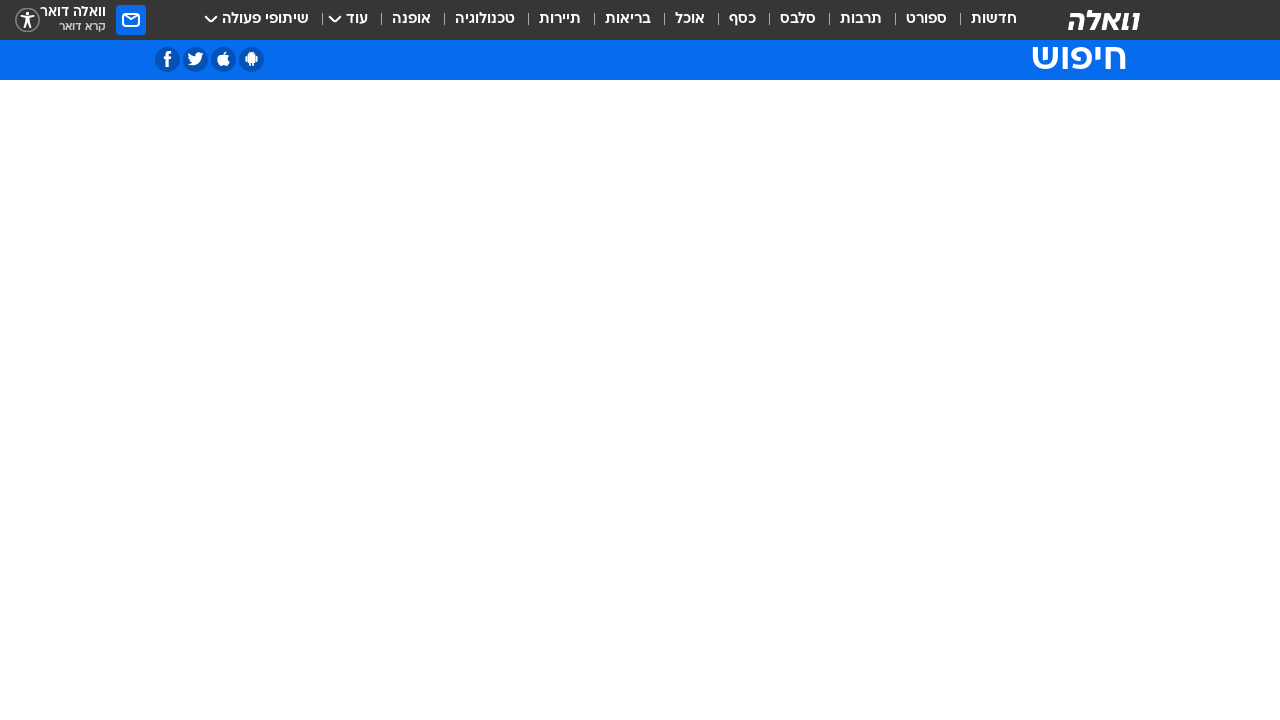